Tests the dynamic click functionality by navigating to the buttons page and clicking the "Click Me" button, then verifying the confirmation message appears.

Starting URL: https://demoqa.com/elements

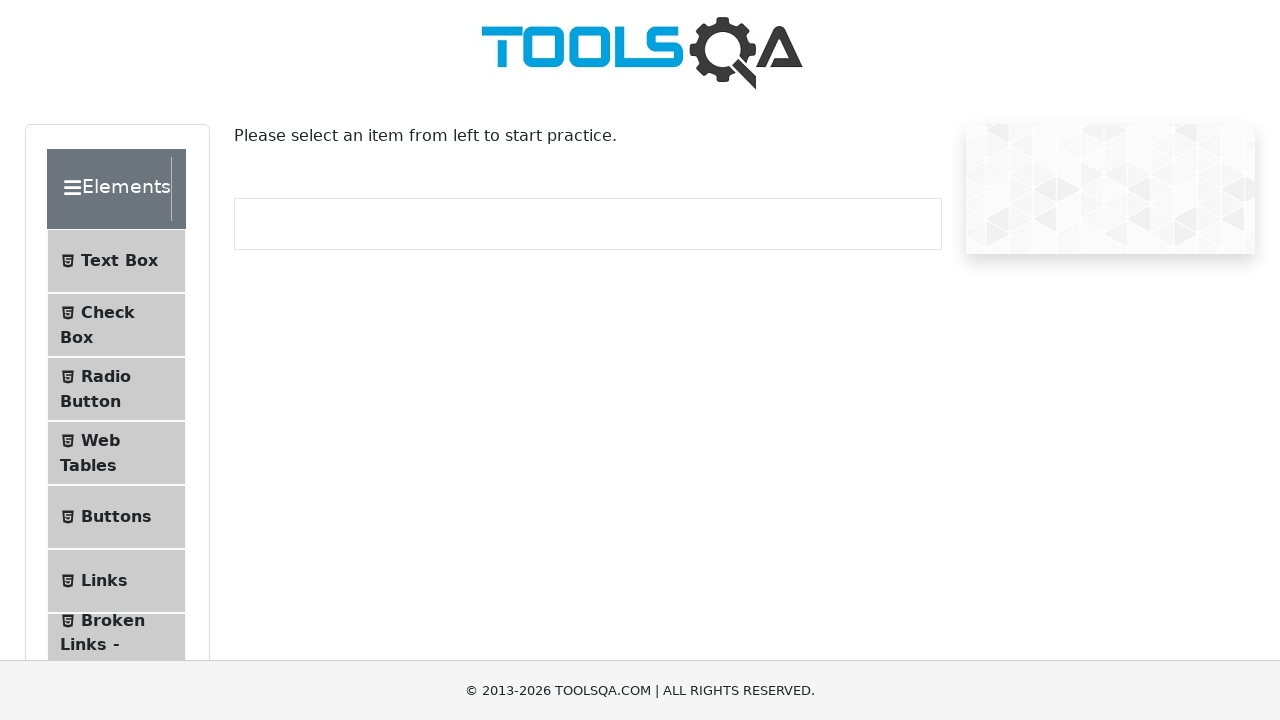

Scrolled down 250 pixels to reveal buttons menu item
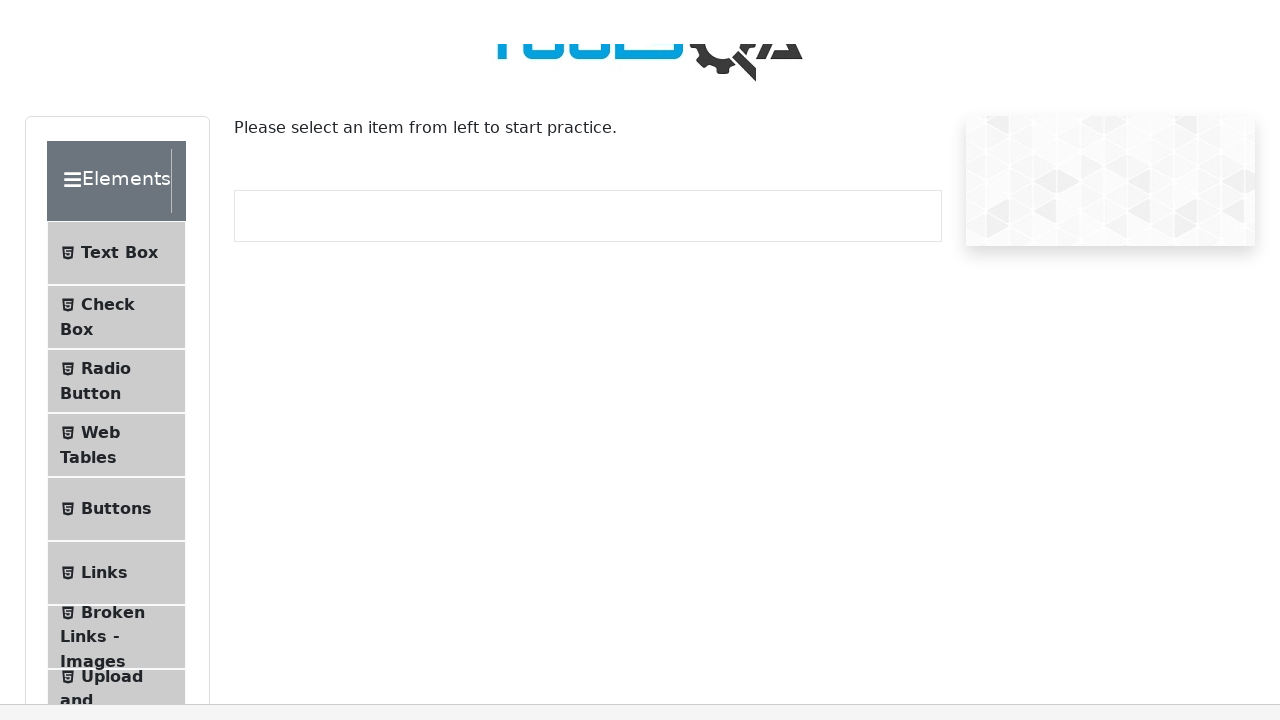

Clicked on the Buttons menu item at (116, 267) on #item-4
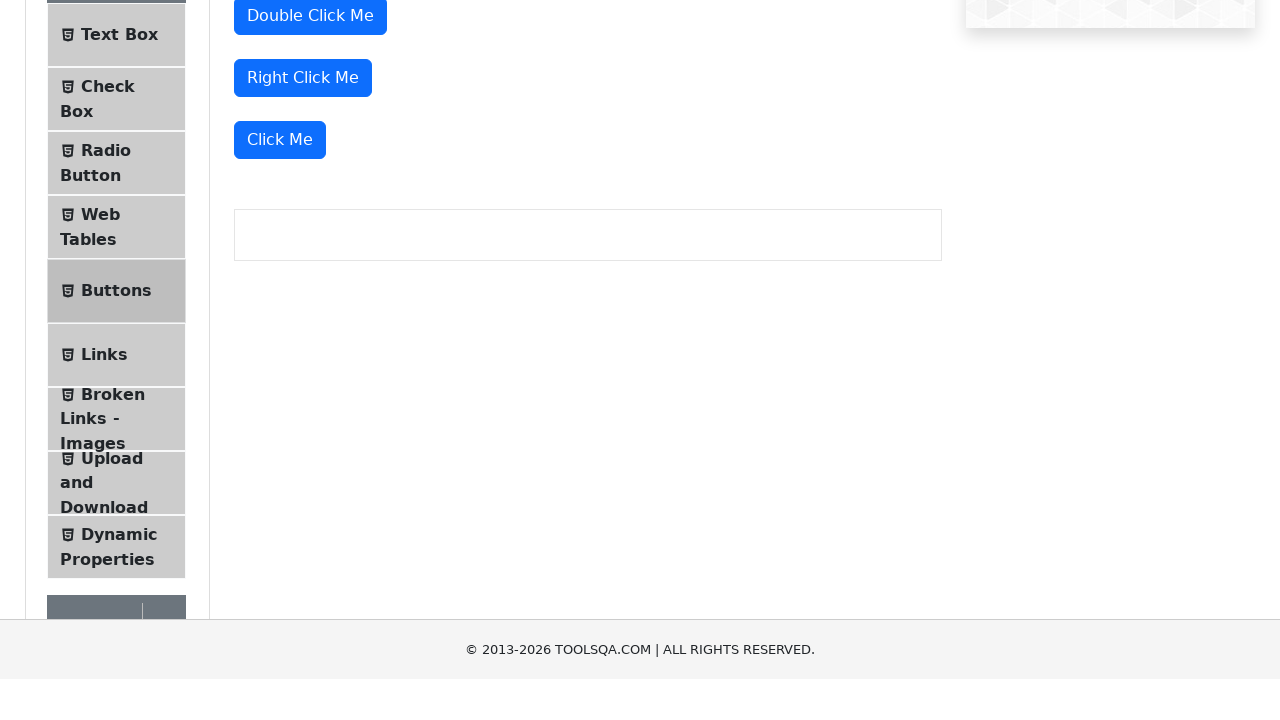

Buttons page loaded successfully at https://demoqa.com/buttons
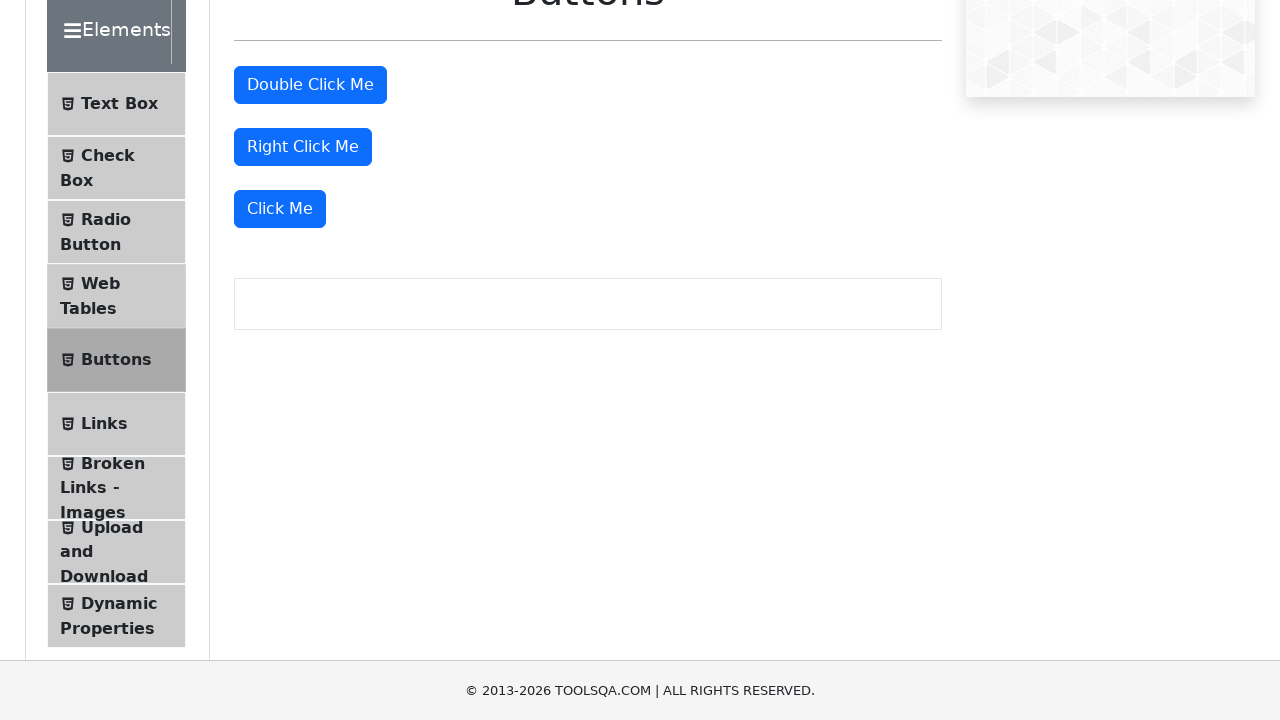

Clicked the 'Click Me' button at (280, 209) on xpath=//button[text()='Click Me']
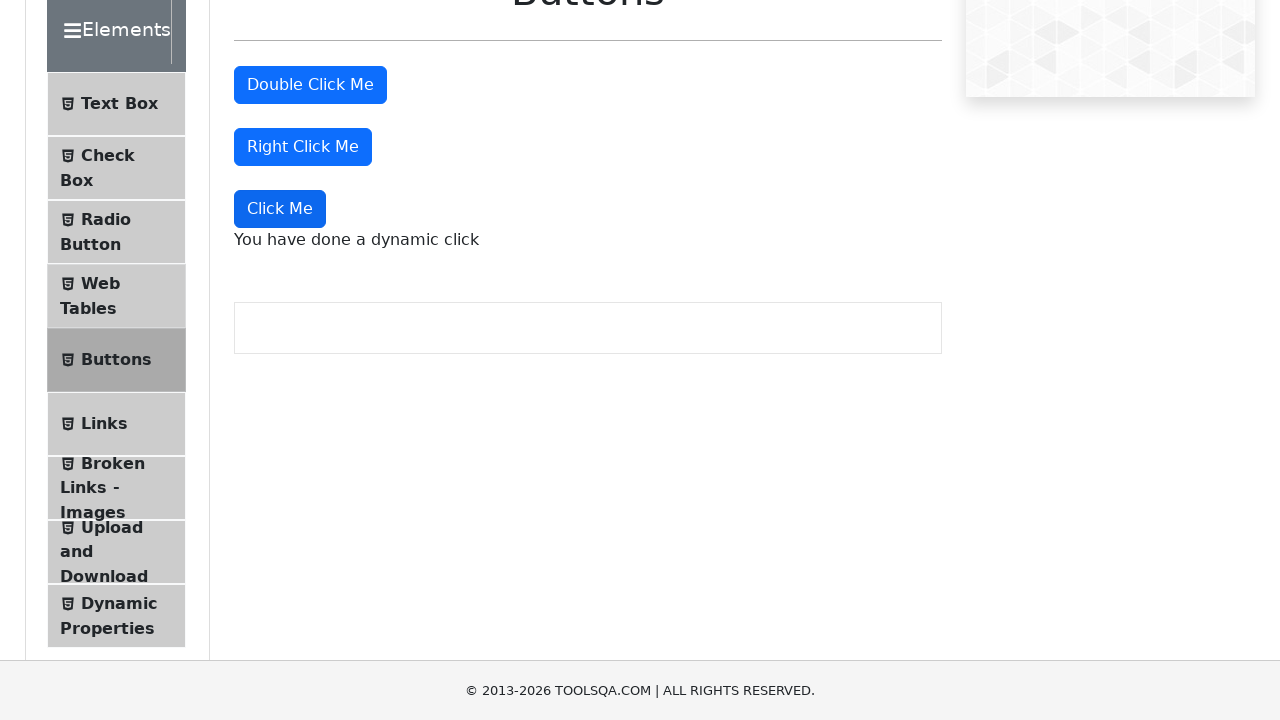

Dynamic click confirmation message appeared
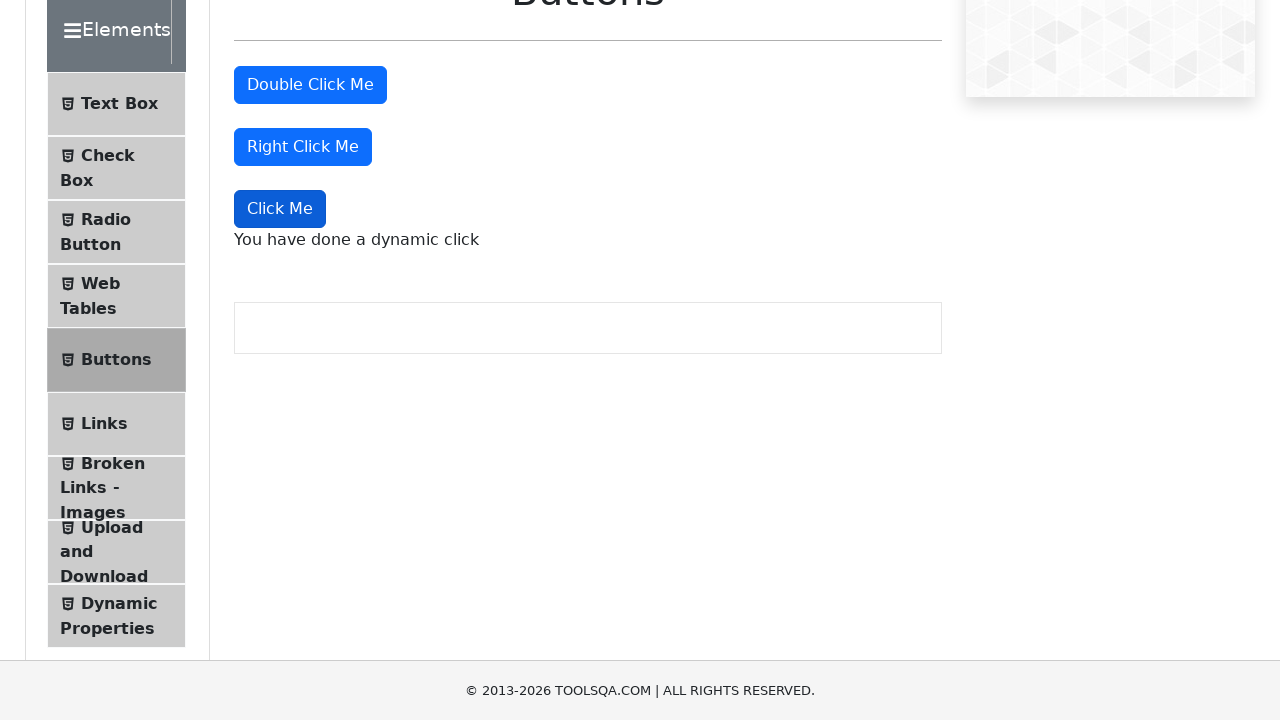

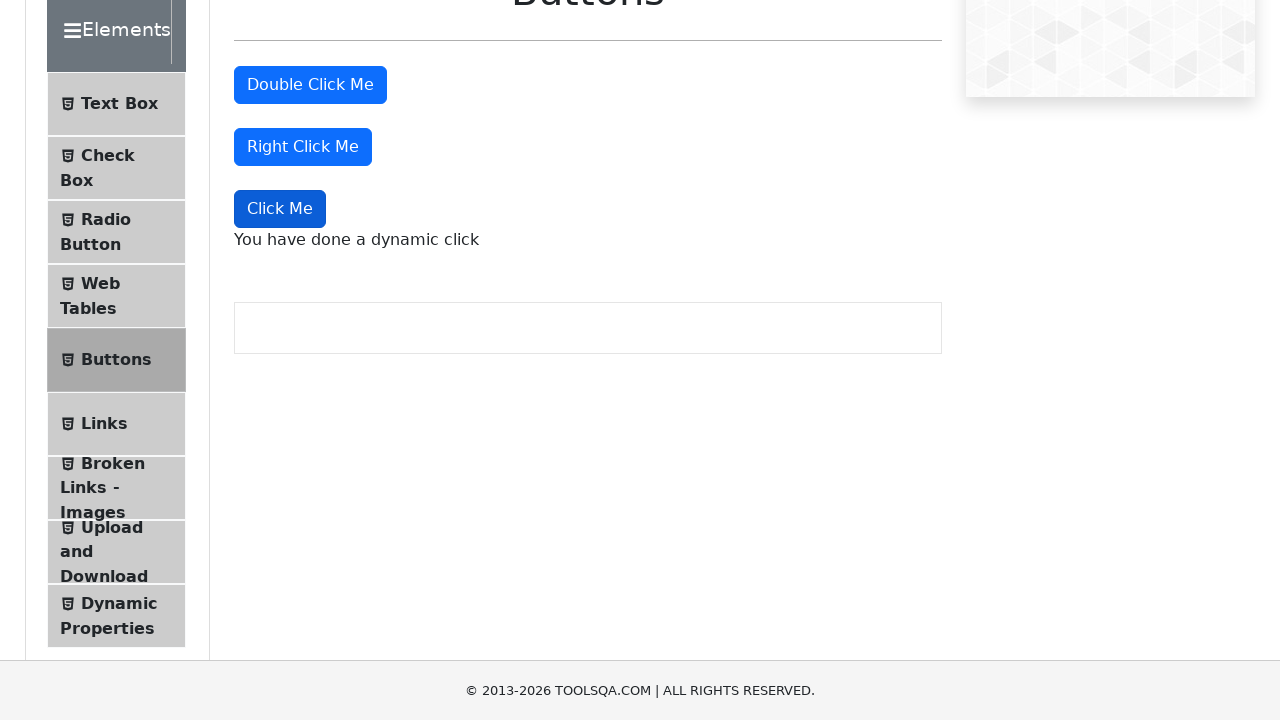